Tests iframe navigation by switching to an iframe, clicking links, and handling an alert within the iframe

Starting URL: https://automationtesting.co.uk/iframes.html

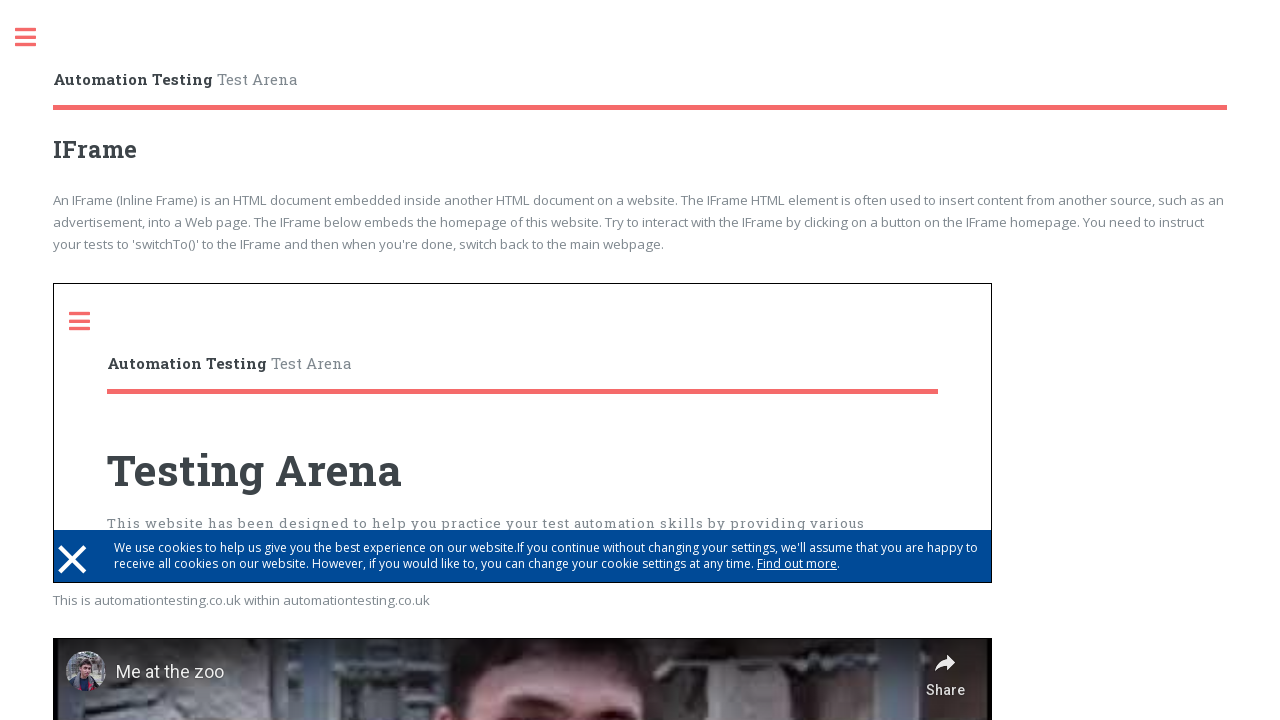

Set up dialog handler to accept alerts
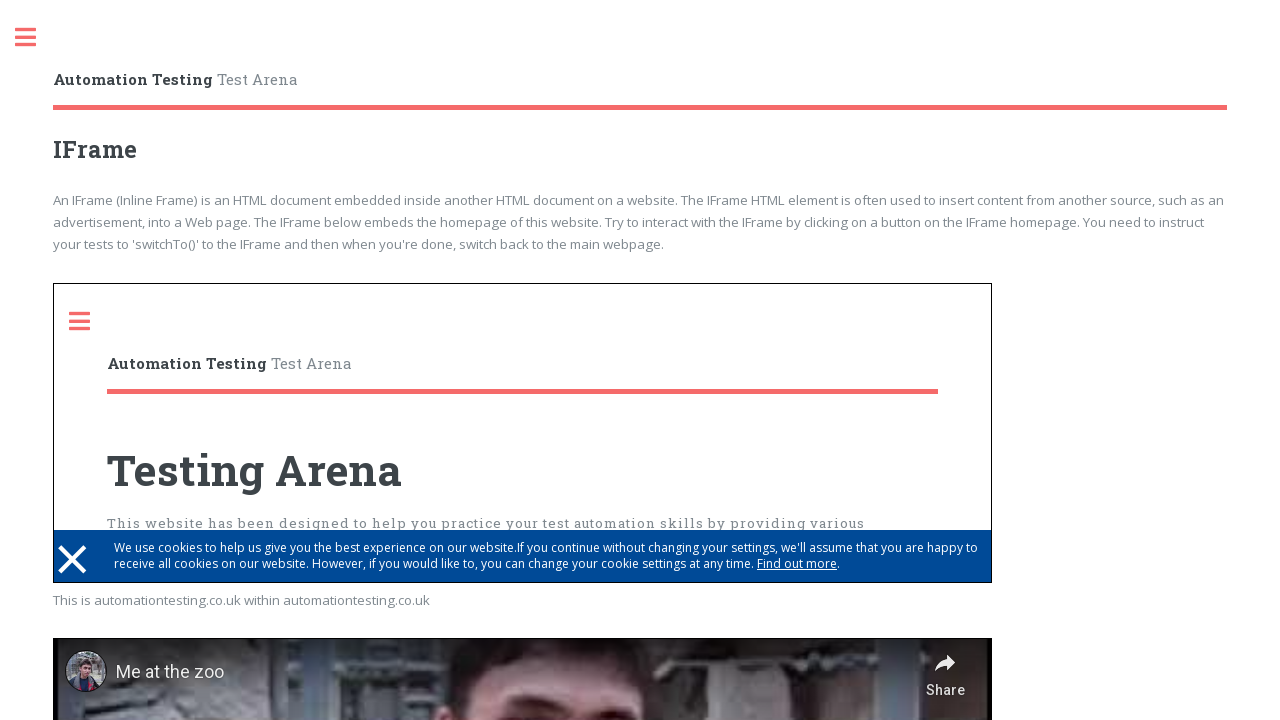

Located first iframe on the page
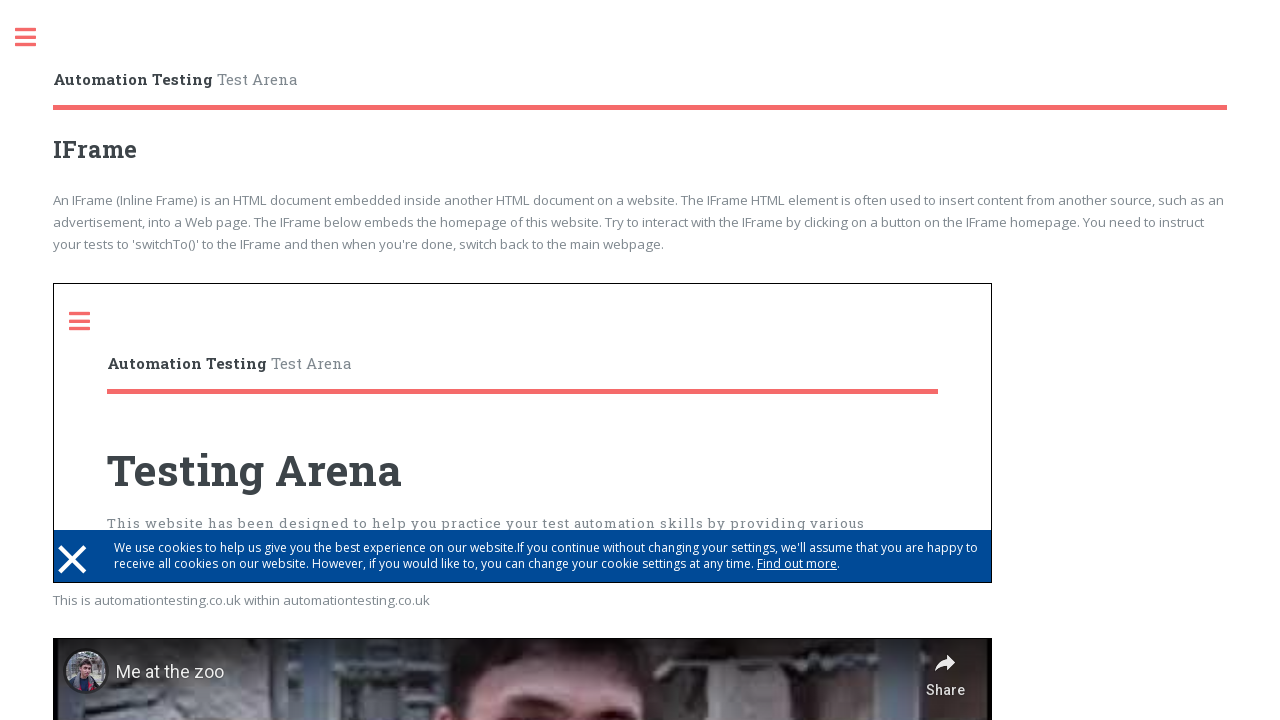

Clicked sidebar link within iframe at (90, 321) on iframe >> nth=0 >> internal:control=enter-frame >> a[href='#sidebar']
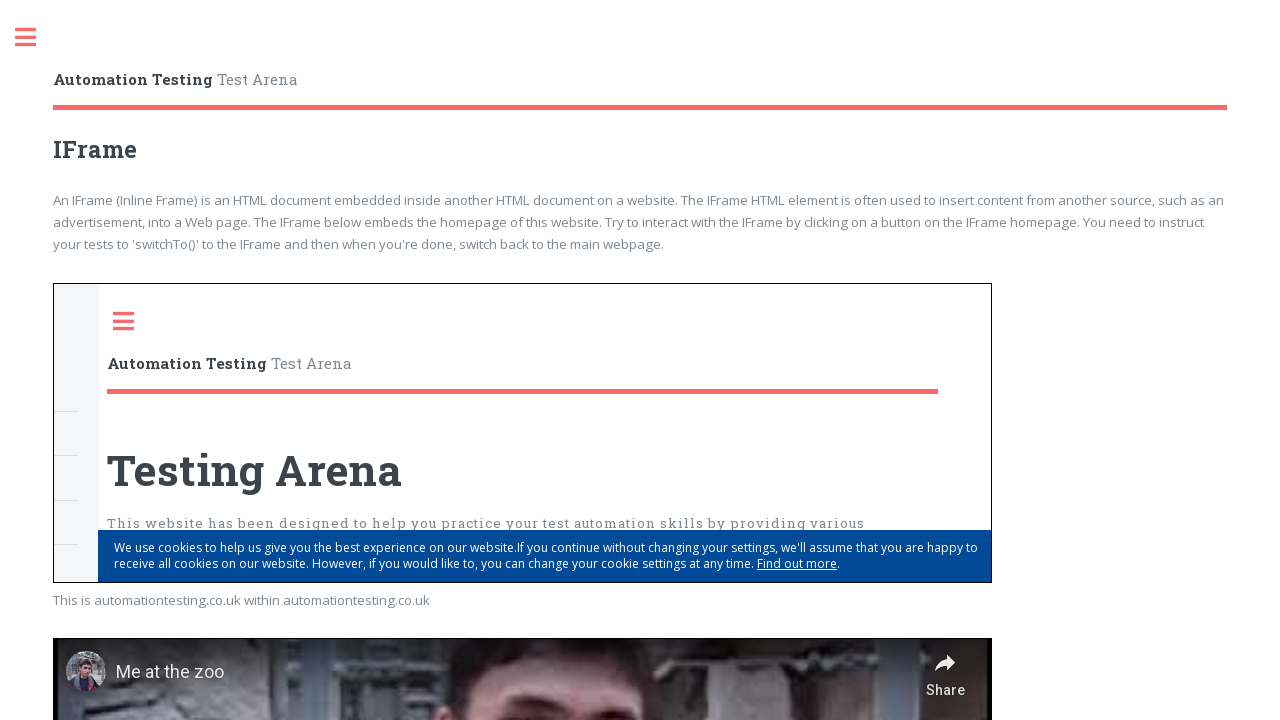

Clicked popups link within iframe at (198, 299) on iframe >> nth=0 >> internal:control=enter-frame >> a[href='popups.html']
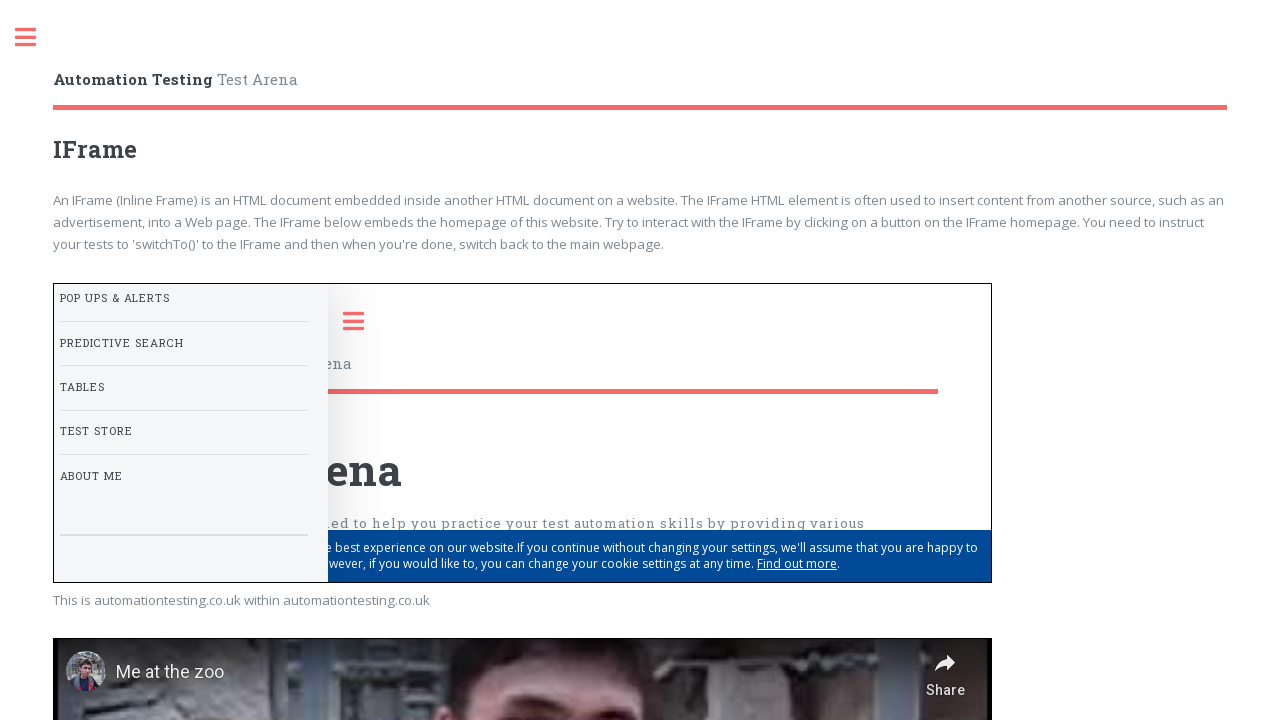

Waited for navigation within iframe to complete
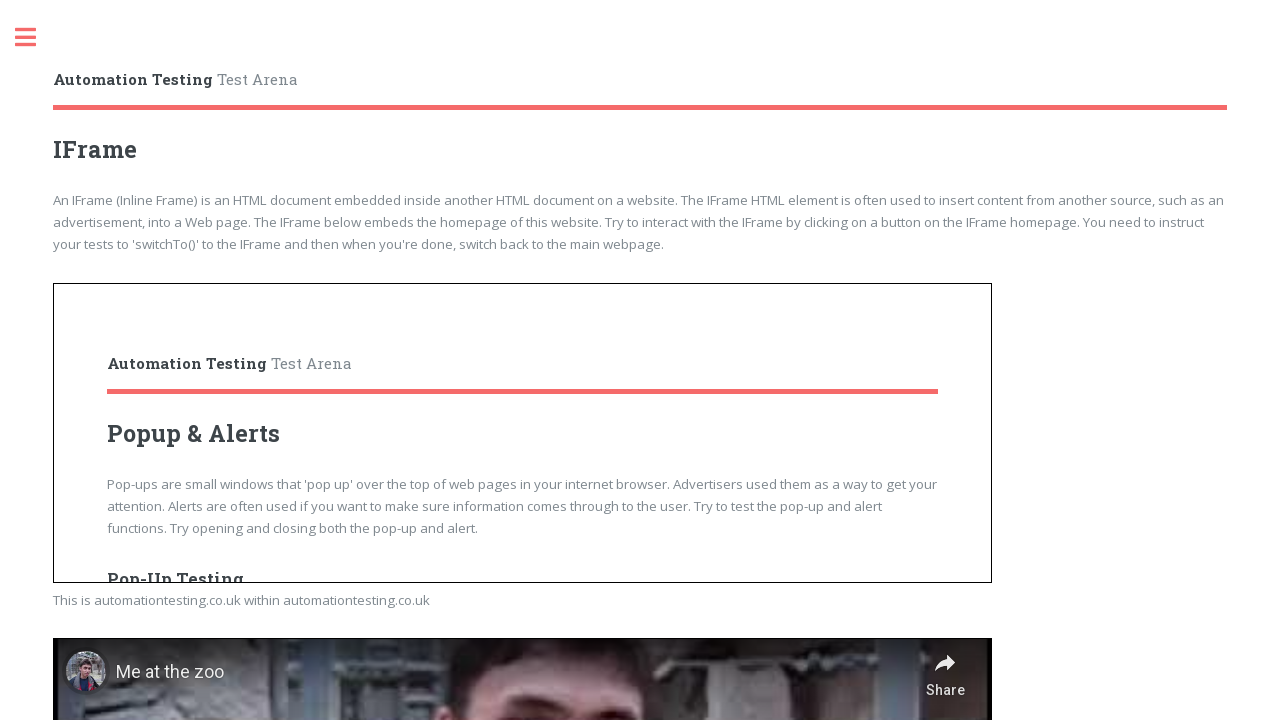

Clicked button in second row of iframe to trigger alert at (185, 496) on iframe >> nth=0 >> internal:control=enter-frame >> div.row:nth-of-type(2) button
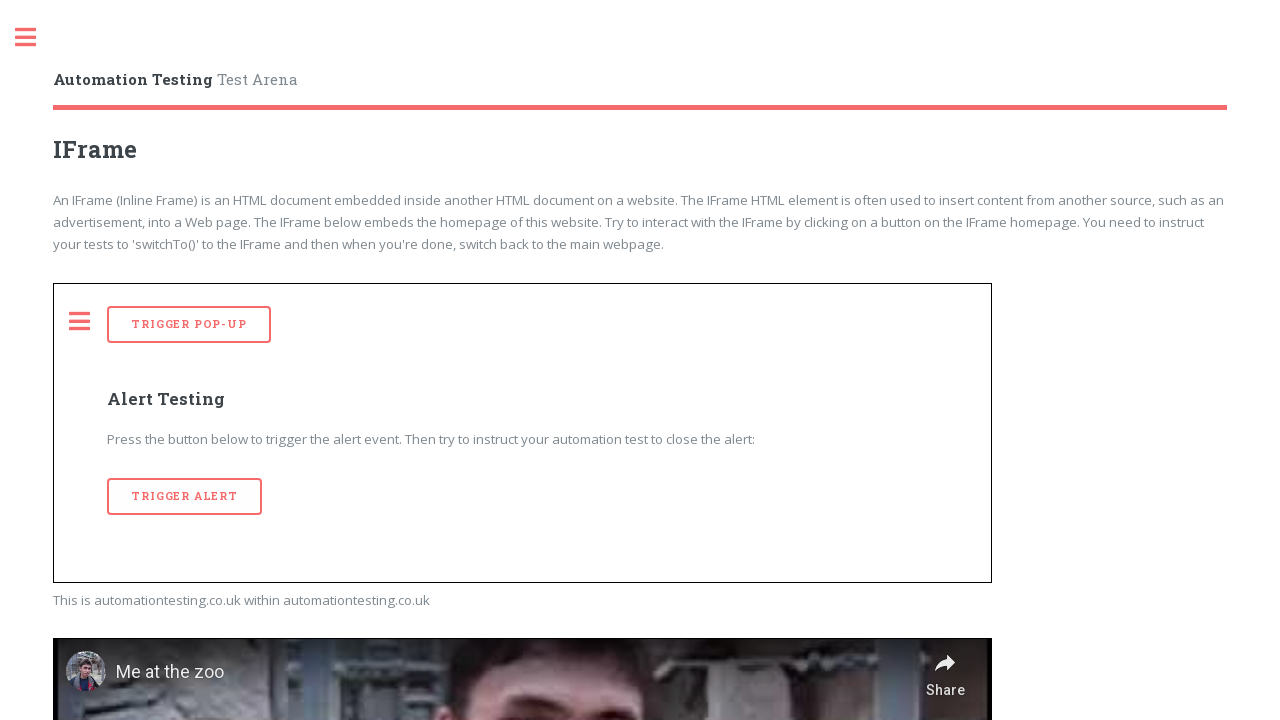

Waited for alert to be handled
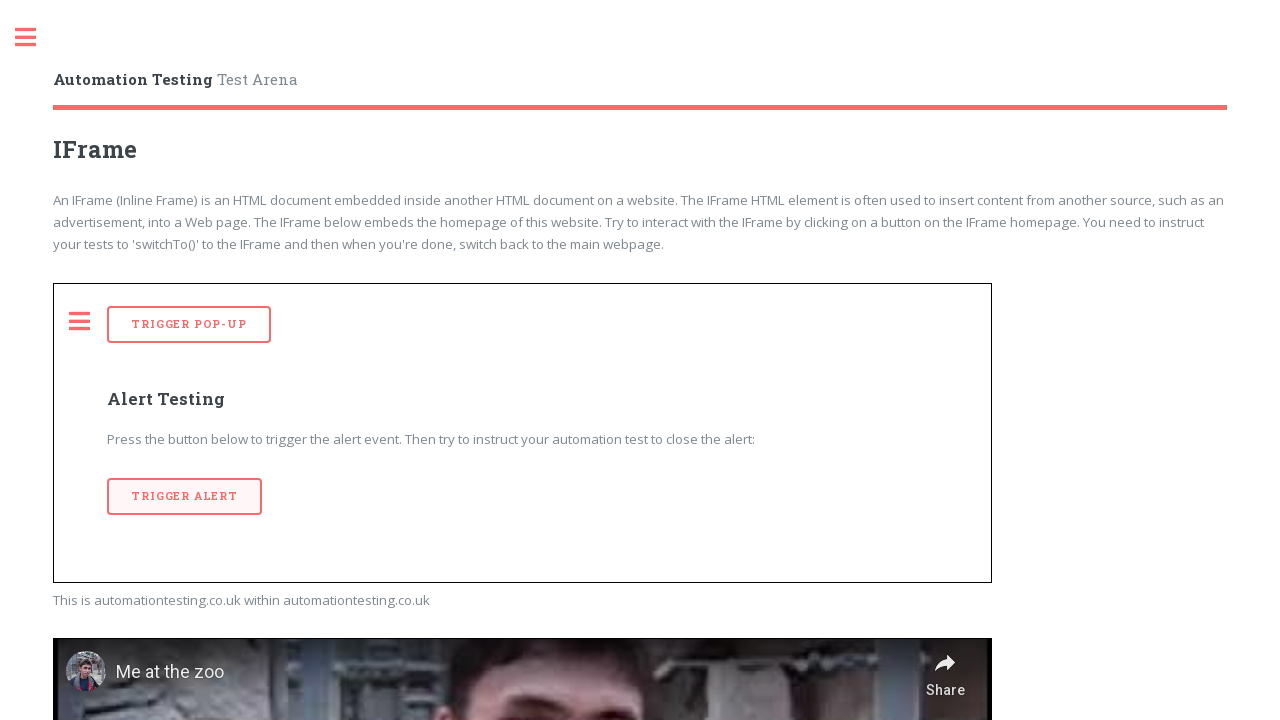

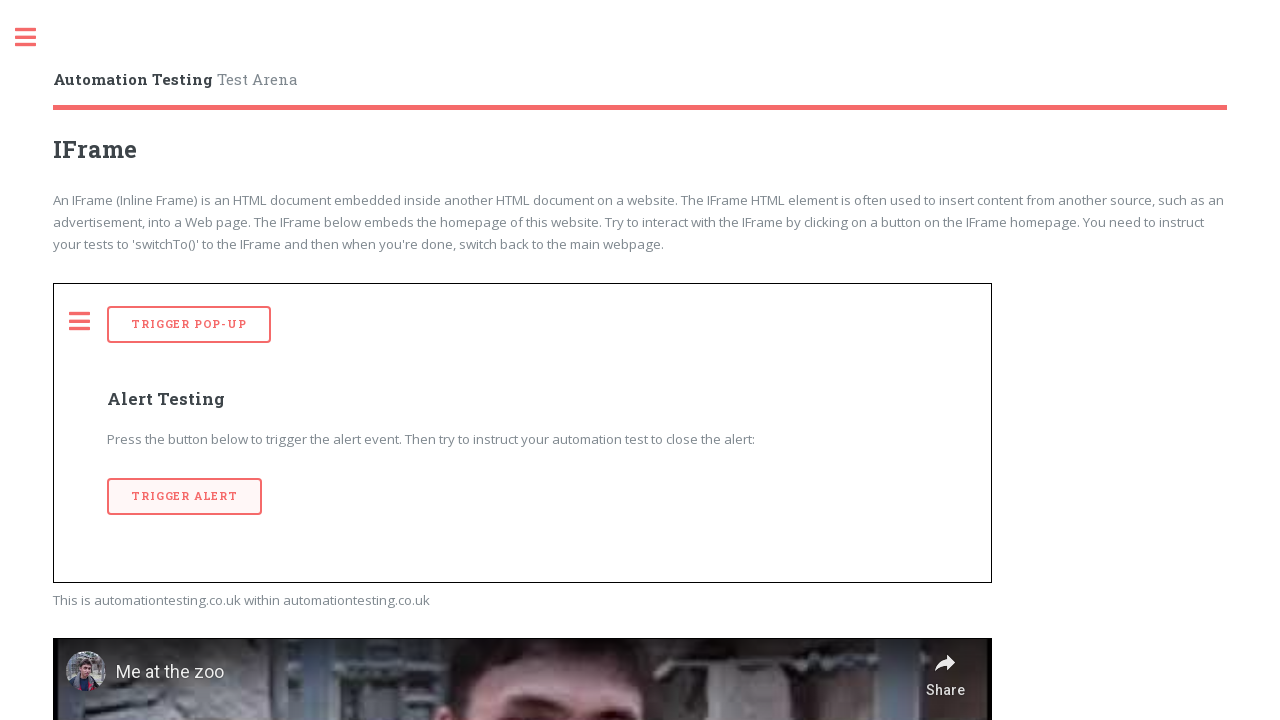